Tests form validation by entering a name and submitting, verifying that no error message is displayed for the name field

Starting URL: https://ics-creative.github.io/180523_selenium_webdriver/

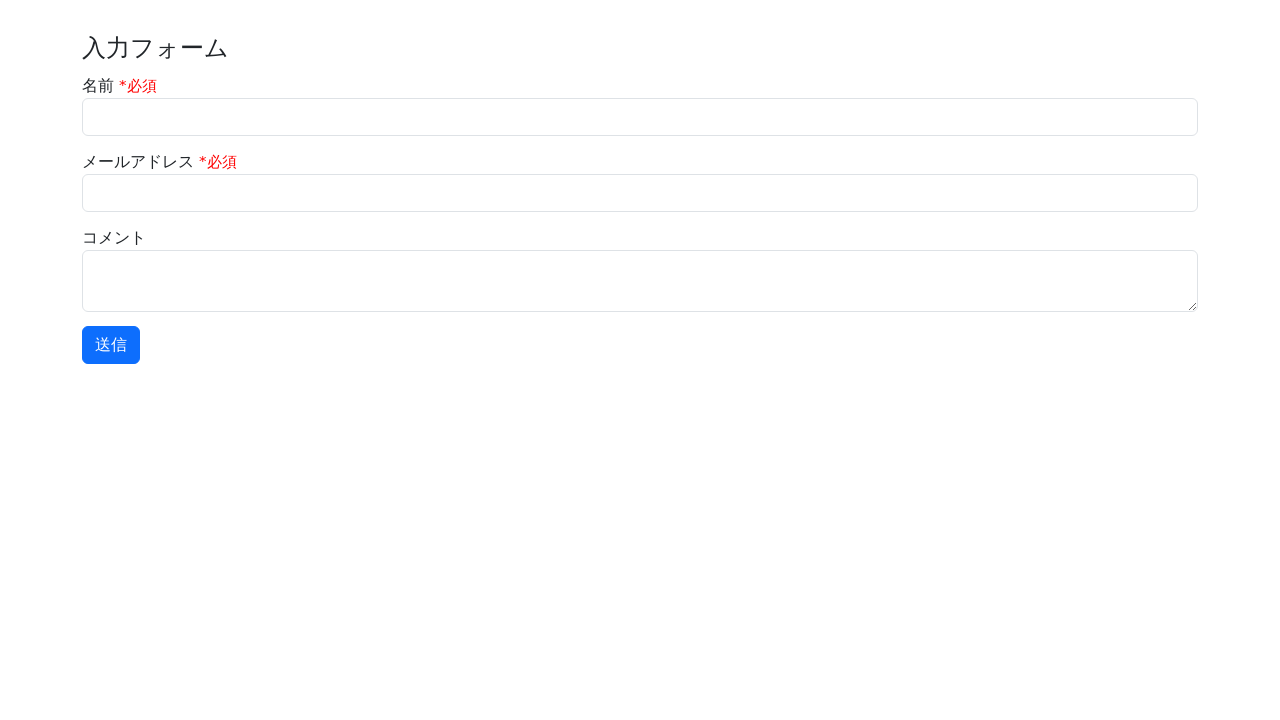

Filled name field with '品川太郎' on #name
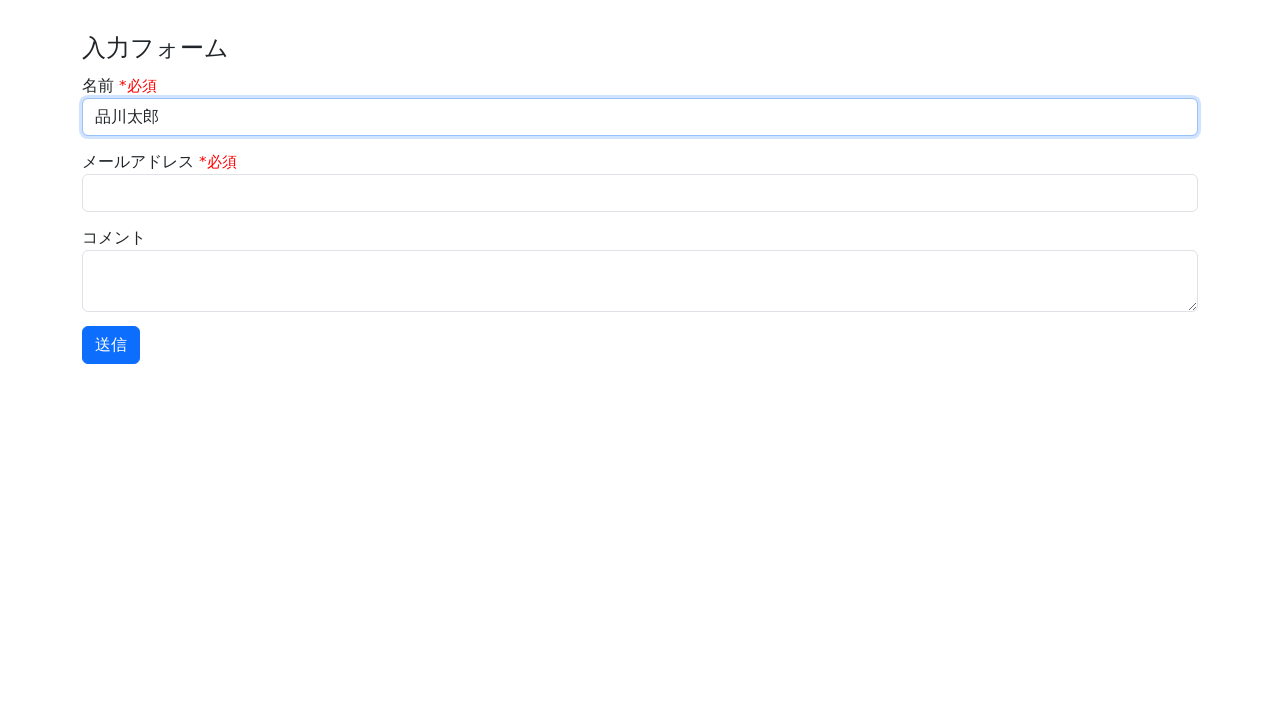

Clicked submit button at (111, 345) on #submitButton
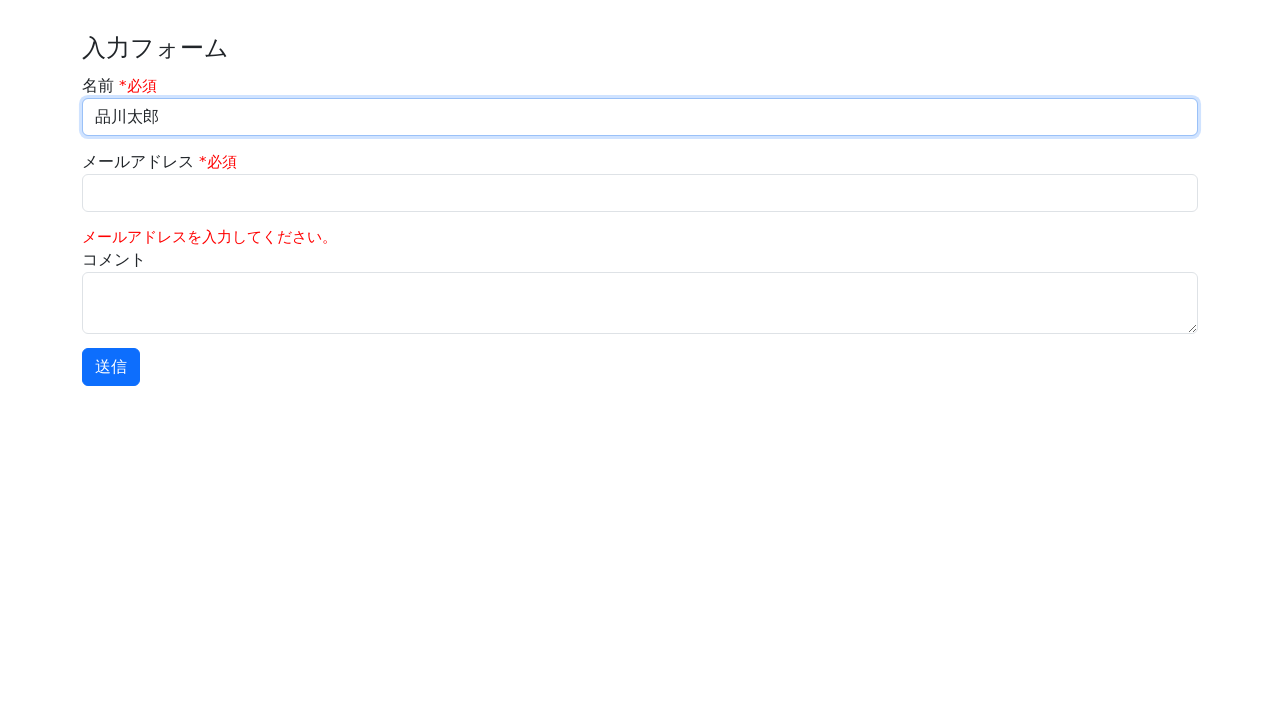

Retrieved error message text from name field
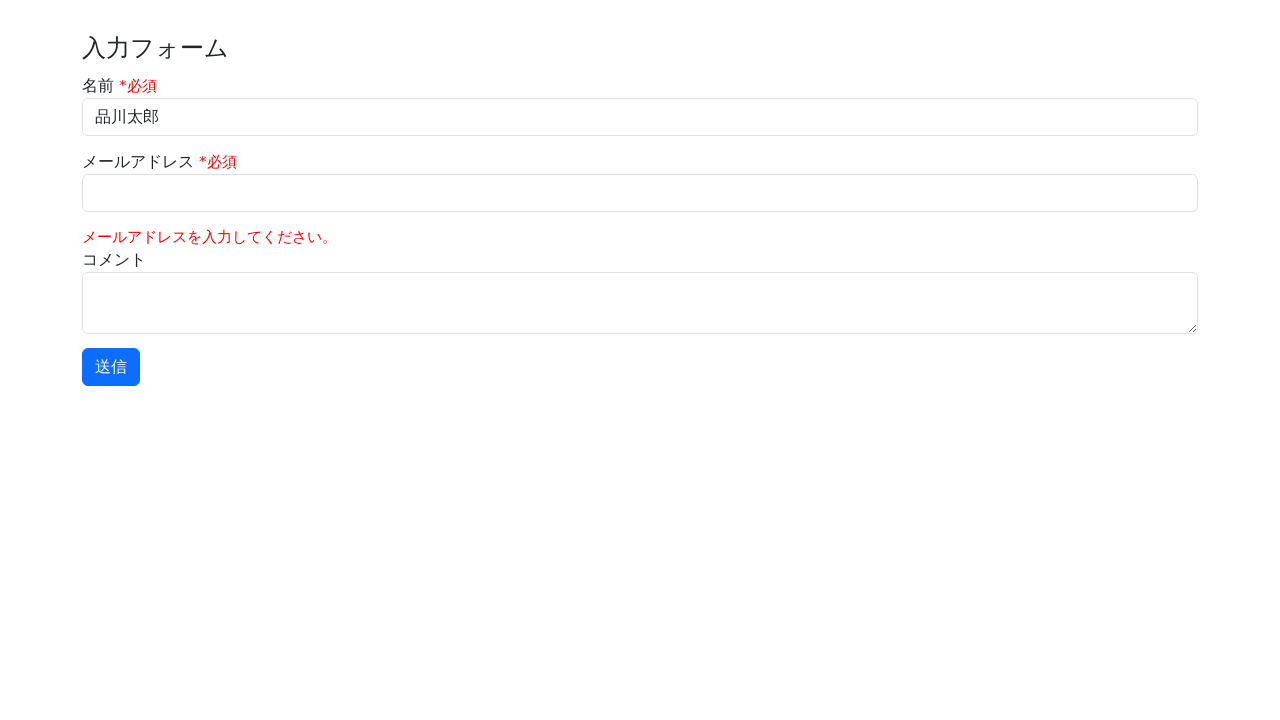

Verified that no error message is displayed for name field
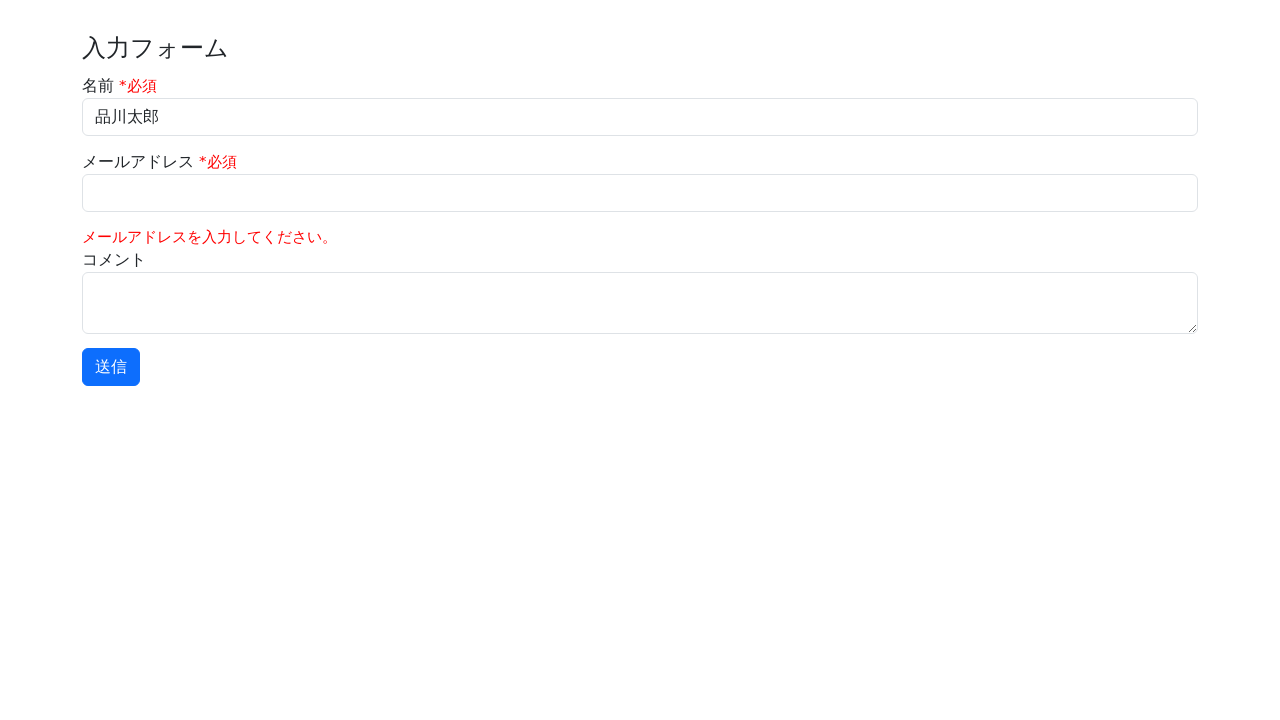

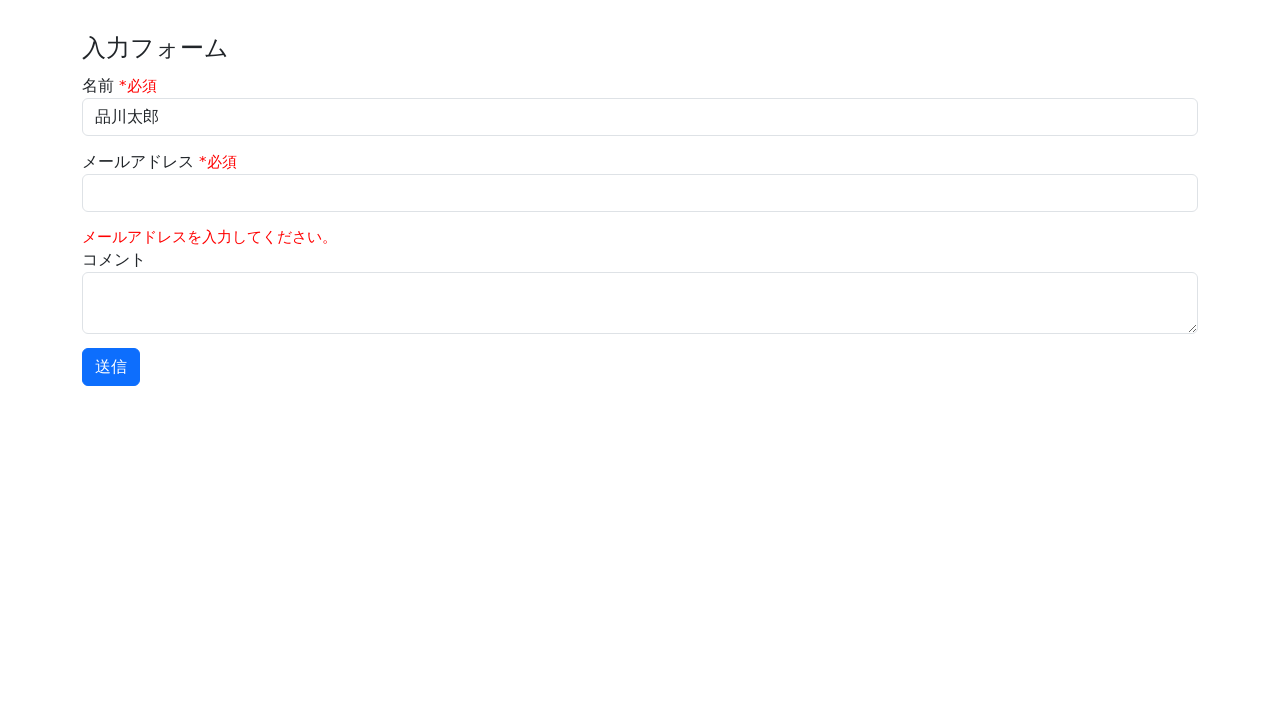